Tests jQuery Growl notification integration by injecting jQuery and jQuery Growl libraries into a page, then triggering various notification messages (plain, error, notice, warning) that display in the top-right corner.

Starting URL: http://the-internet.herokuapp.com

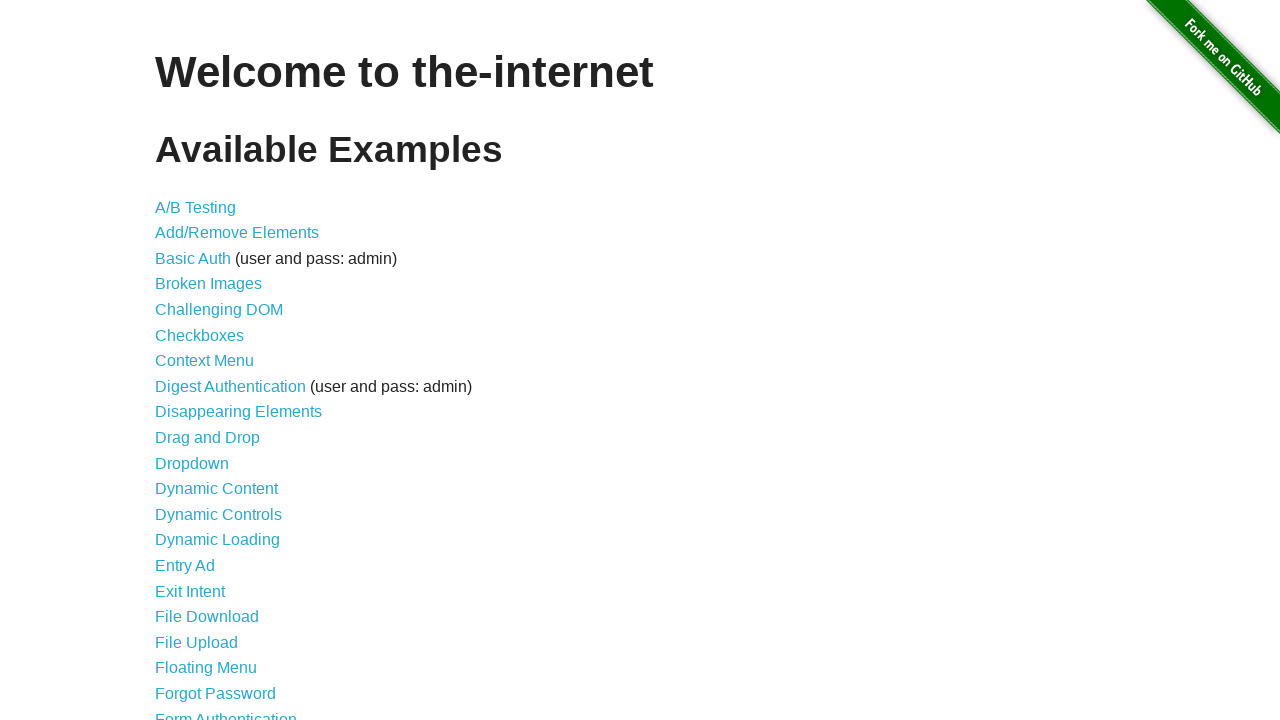

Injected jQuery library into page
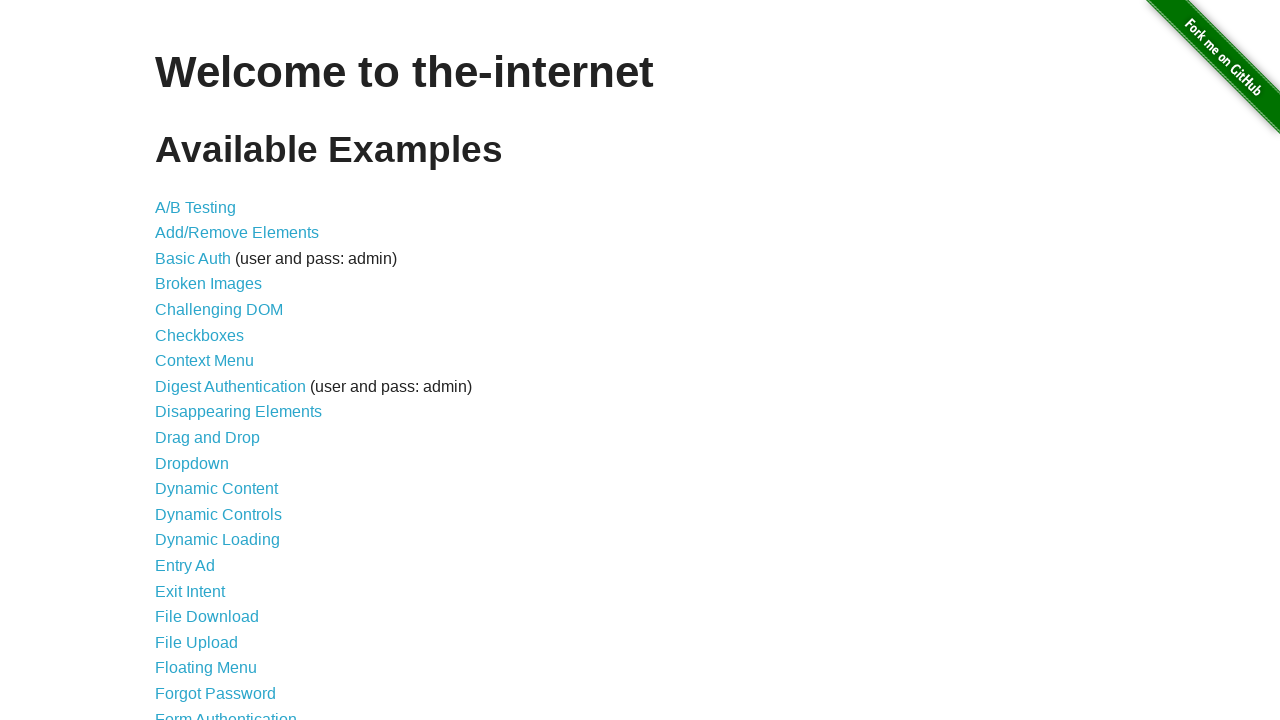

jQuery library loaded successfully
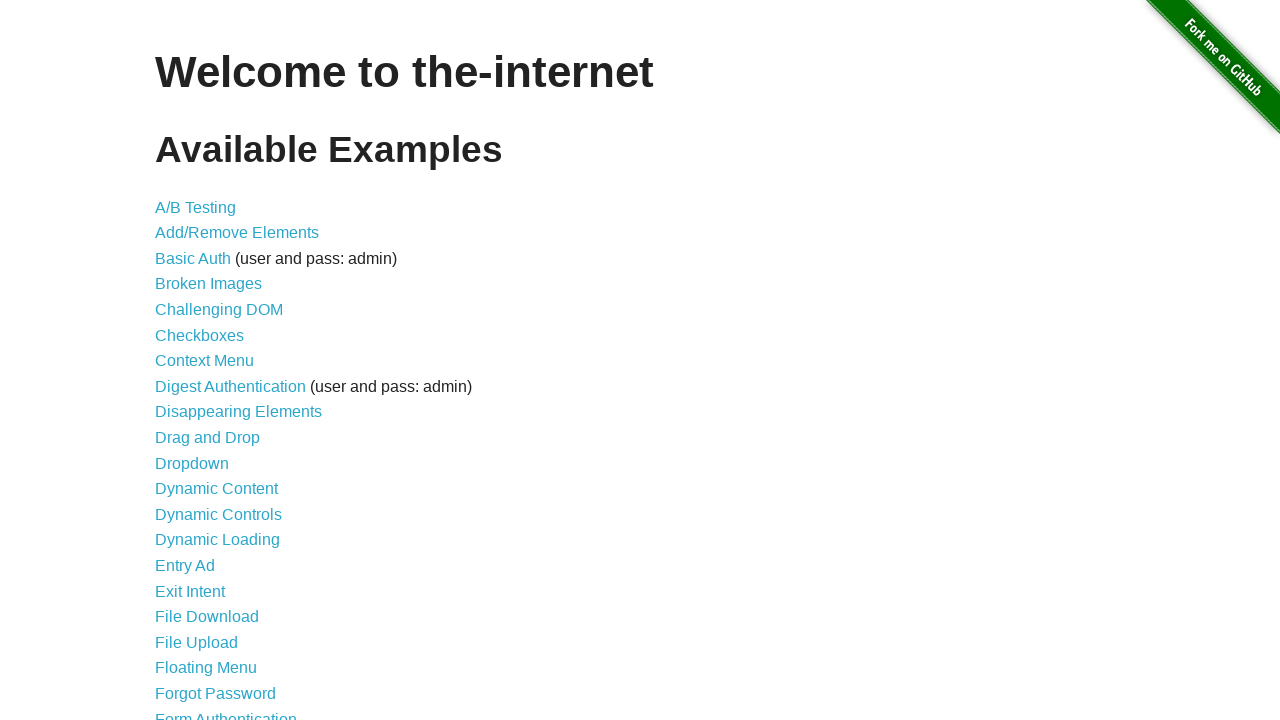

Injected jQuery Growl library into page
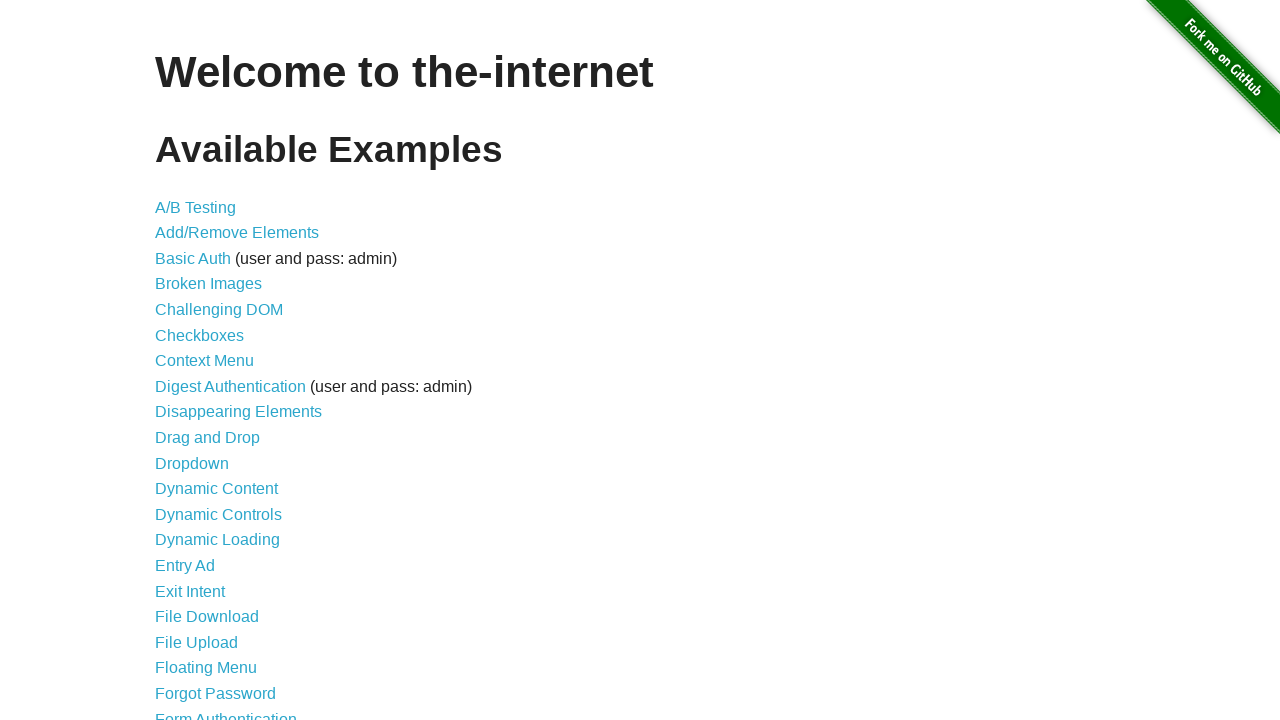

Added jQuery Growl CSS stylesheet to page
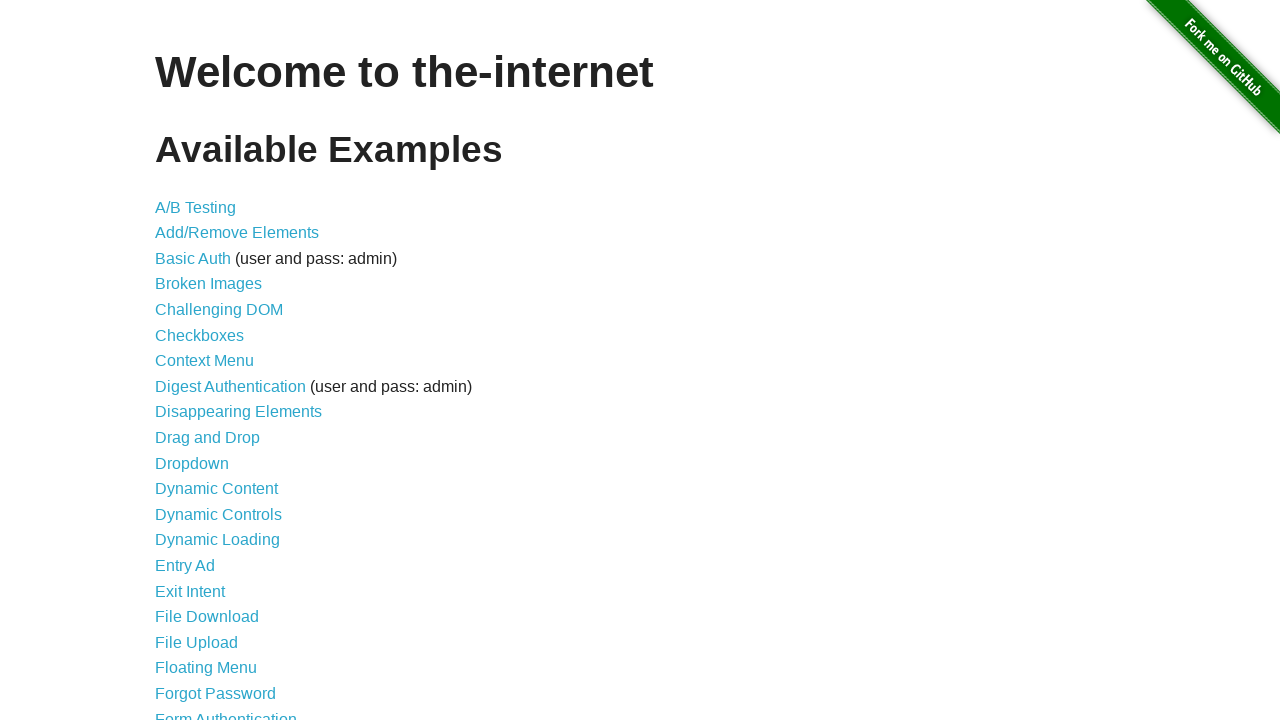

jQuery Growl library loaded and ready
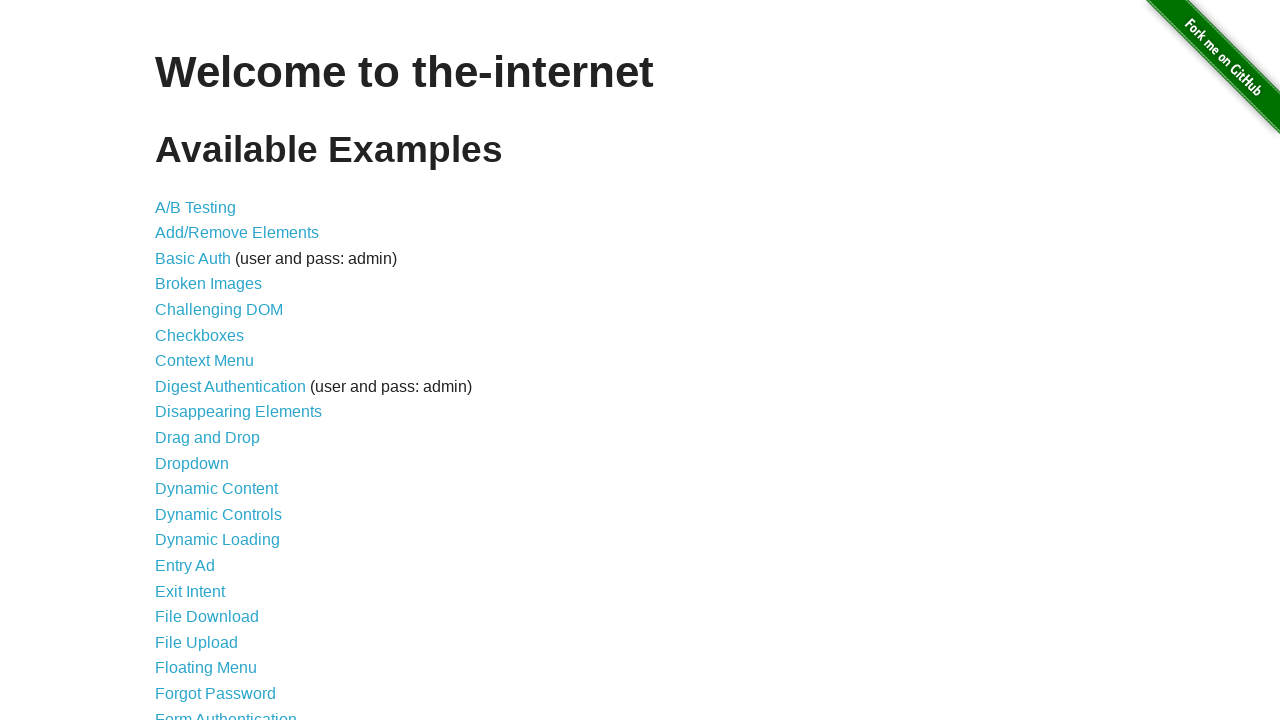

Triggered plain Growl notification with title 'GET' and message '/'
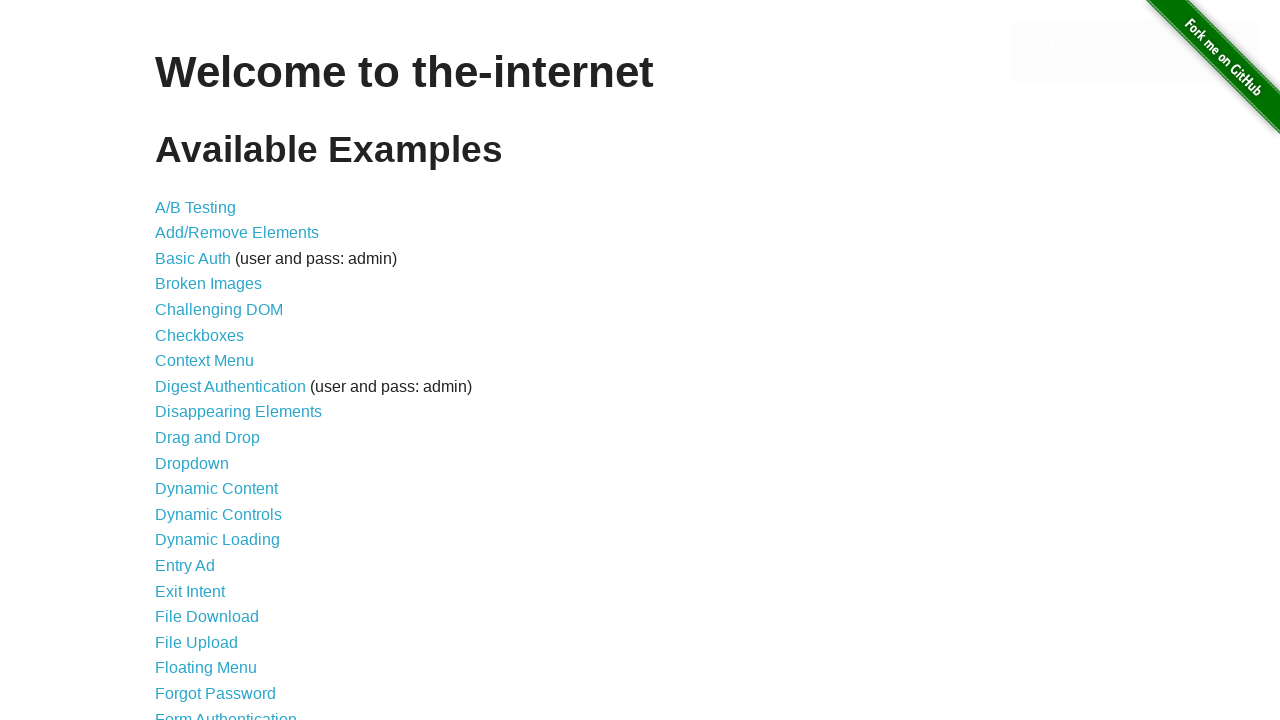

Triggered error Growl notification
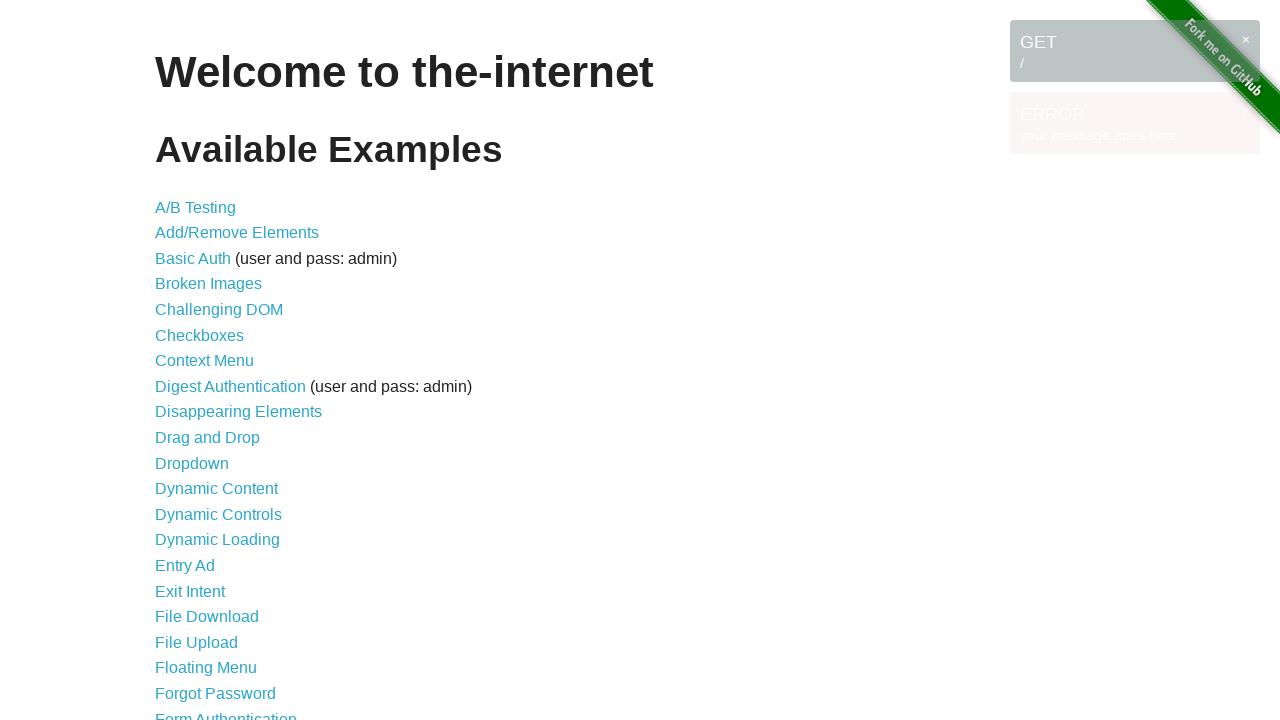

Triggered notice Growl notification
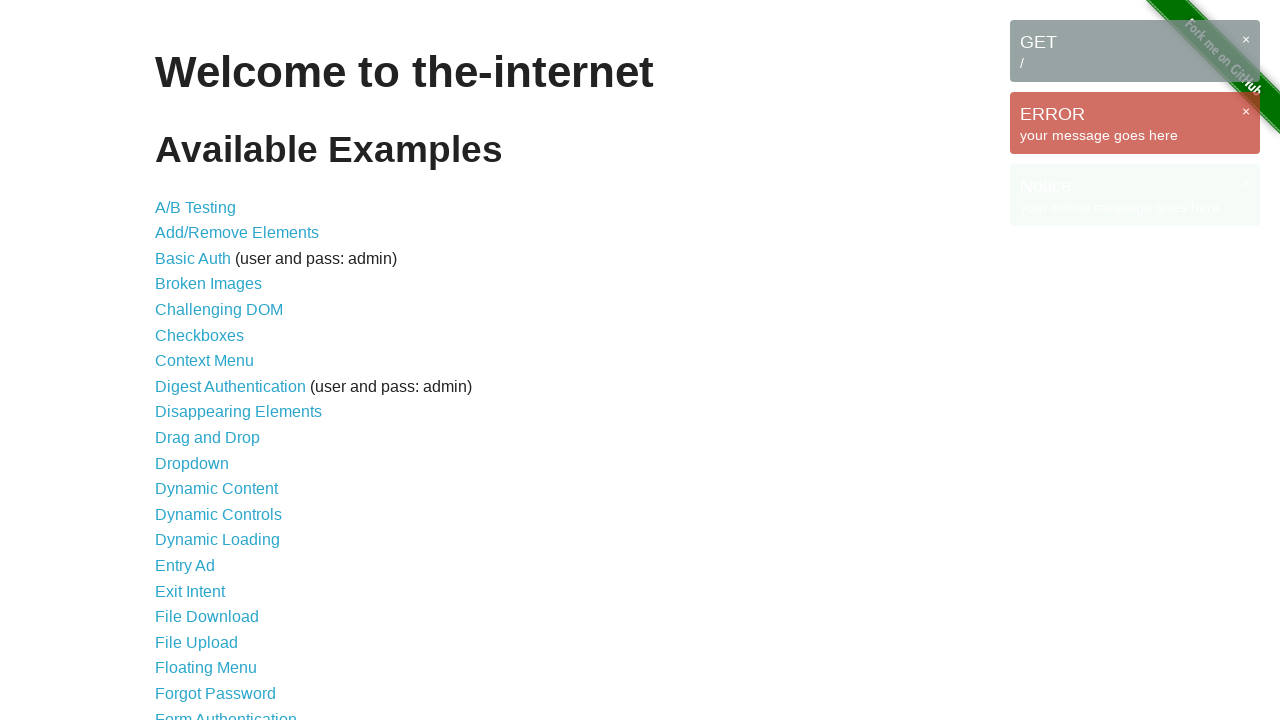

Triggered warning Growl notification
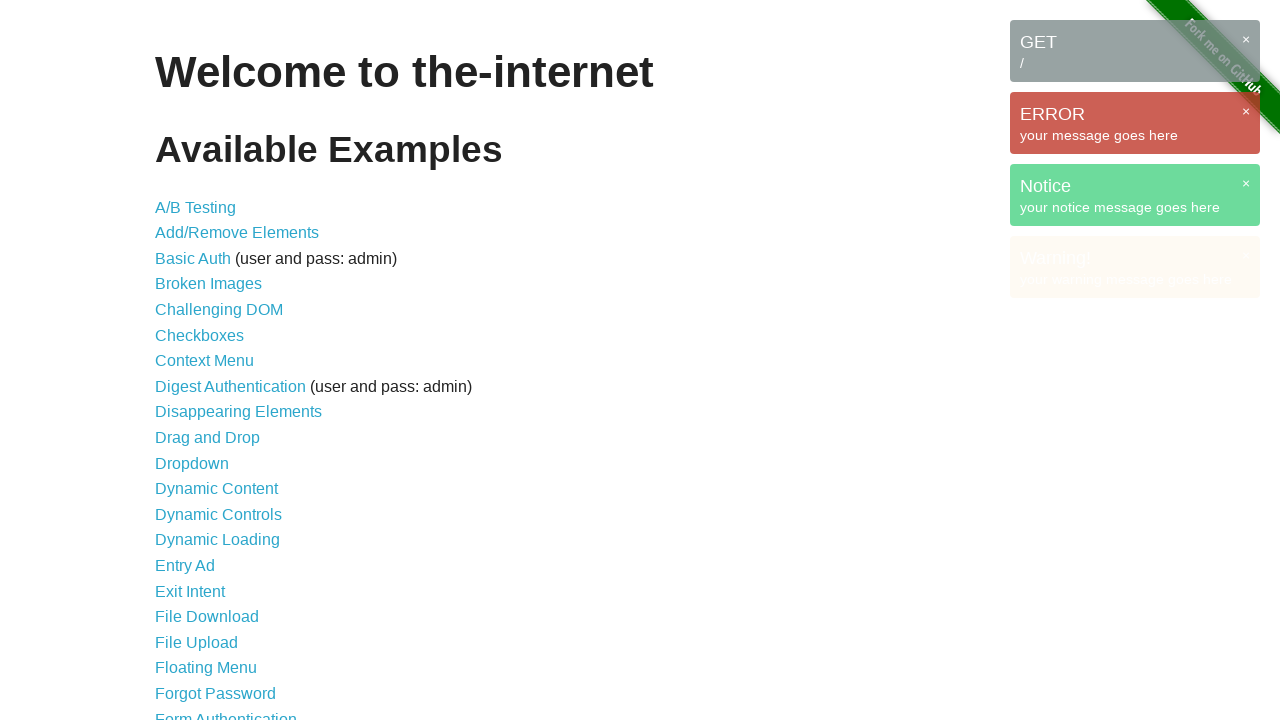

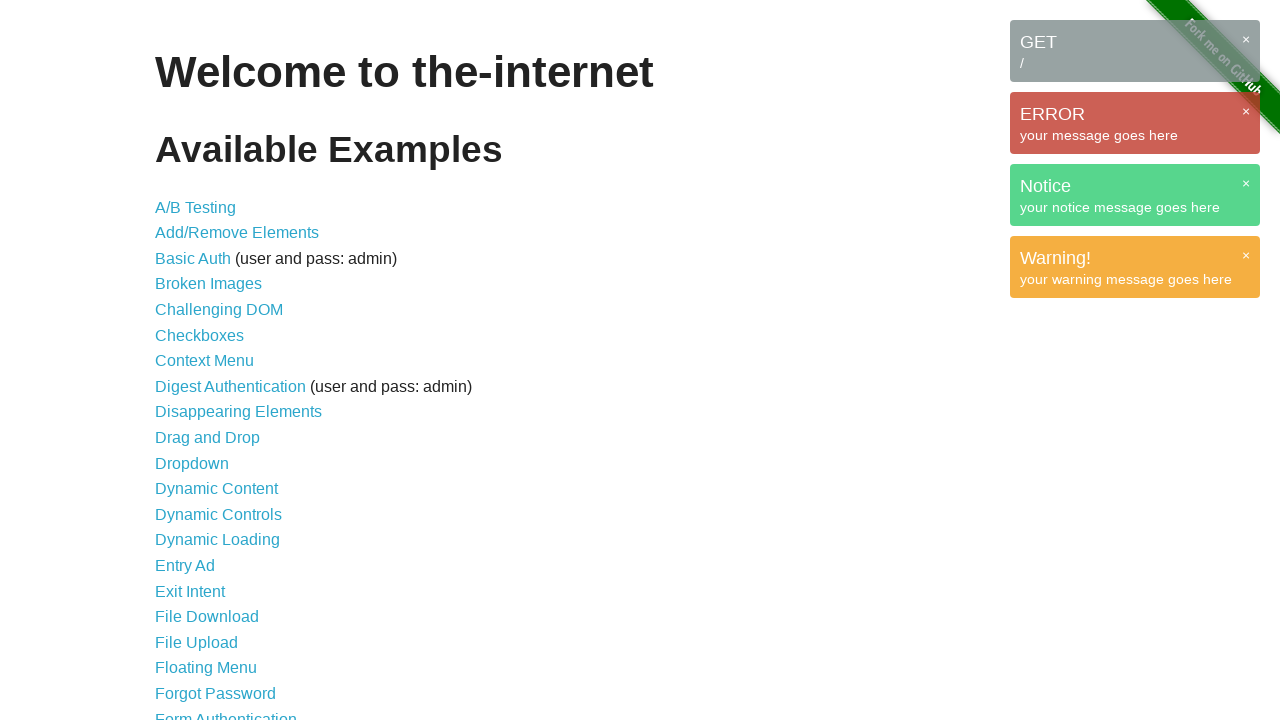